Tests dynamic loading functionality by clicking a Start button and waiting for a "Hello World!" message to become visible

Starting URL: http://the-internet.herokuapp.com/dynamic_loading/1

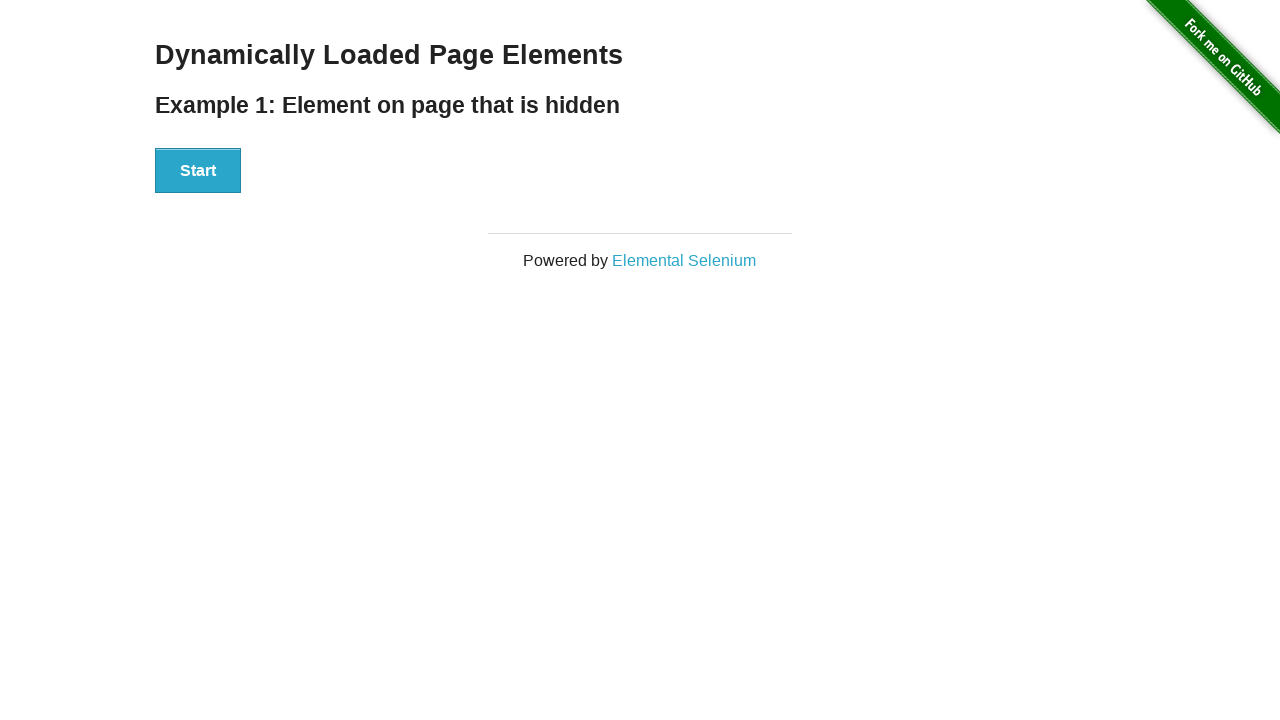

Clicked Start button to trigger dynamic loading at (198, 171) on xpath=//button[text()='Start']
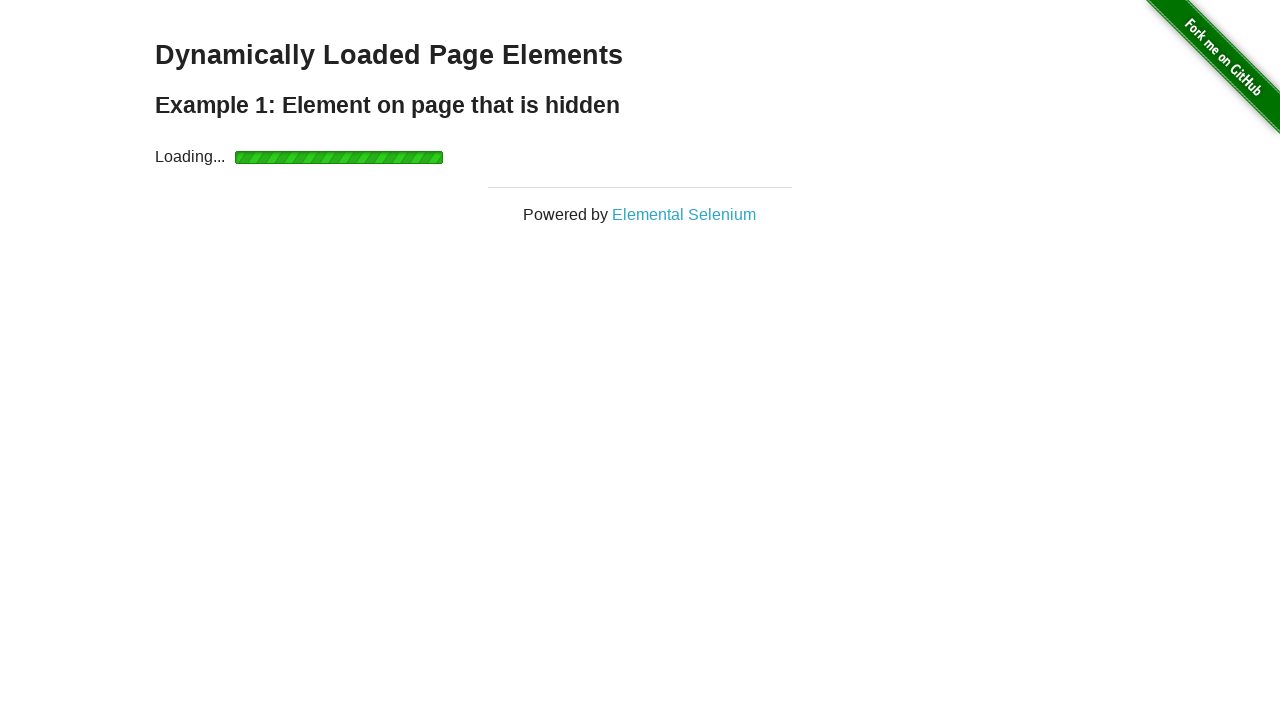

Waited for 'Hello World!' message to become visible
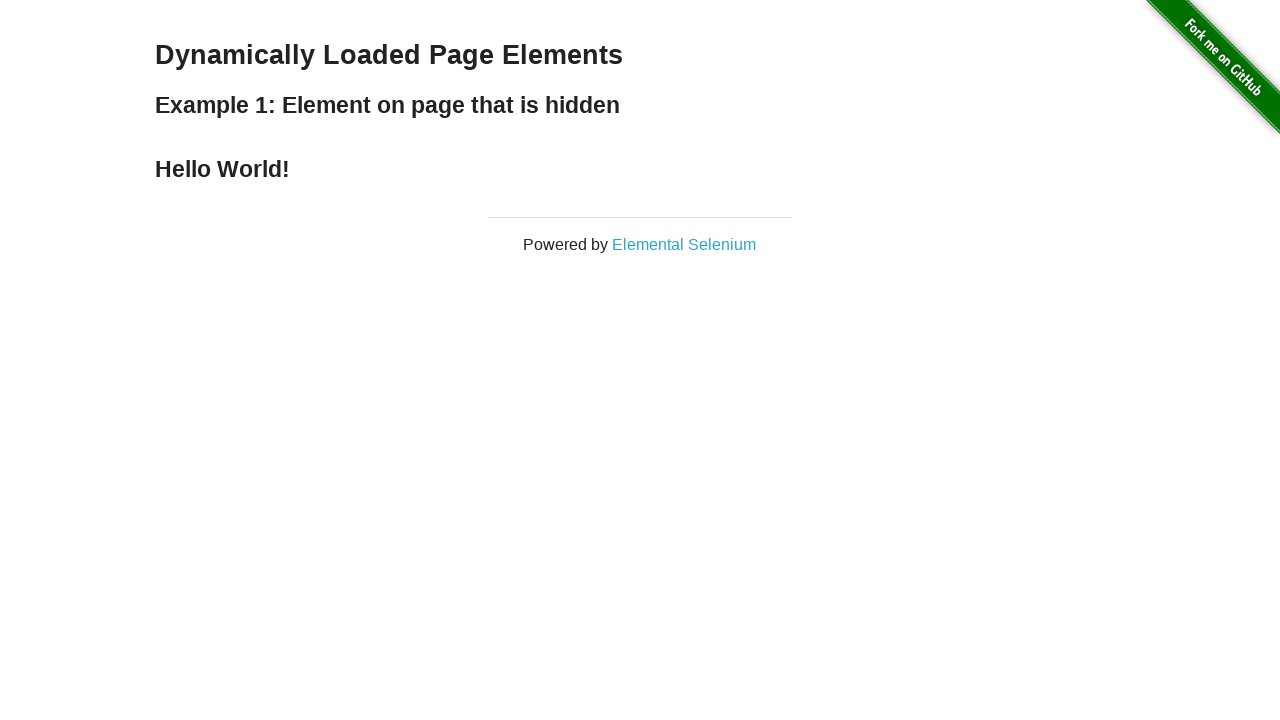

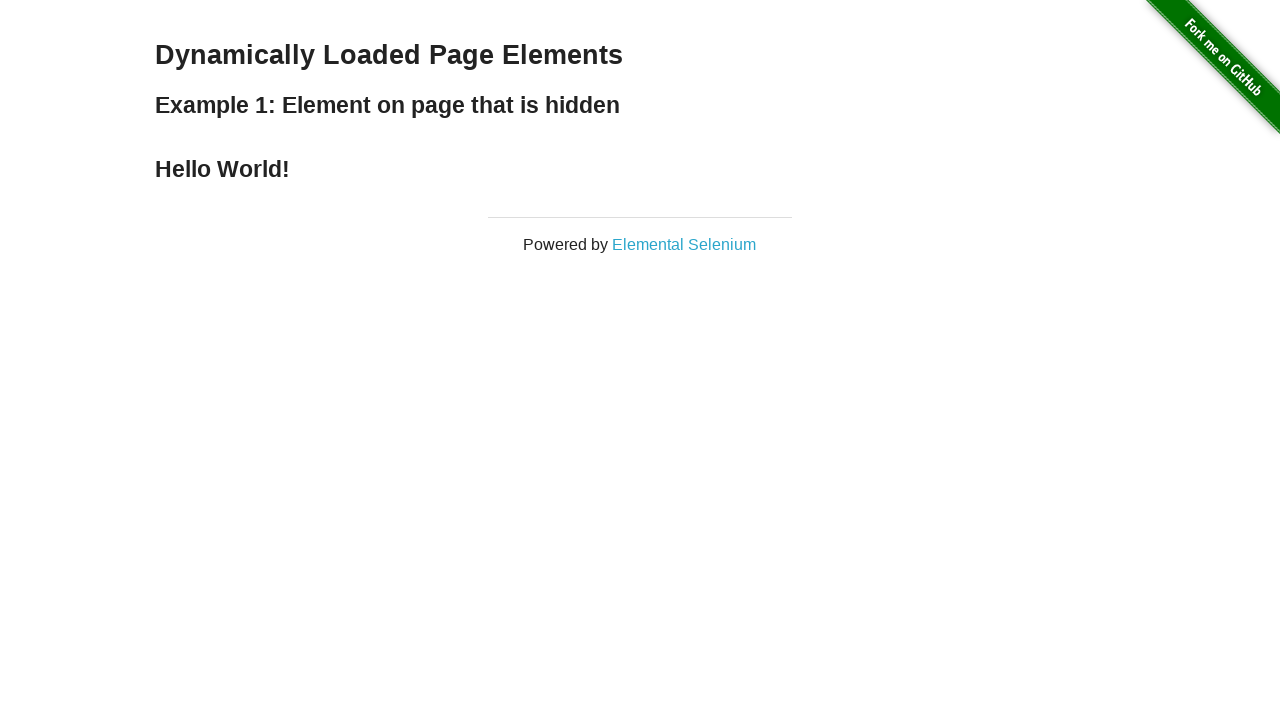